Navigates to the All Courses page and counts the total number of courses displayed

Starting URL: https://alchemy.hguy.co/lms/

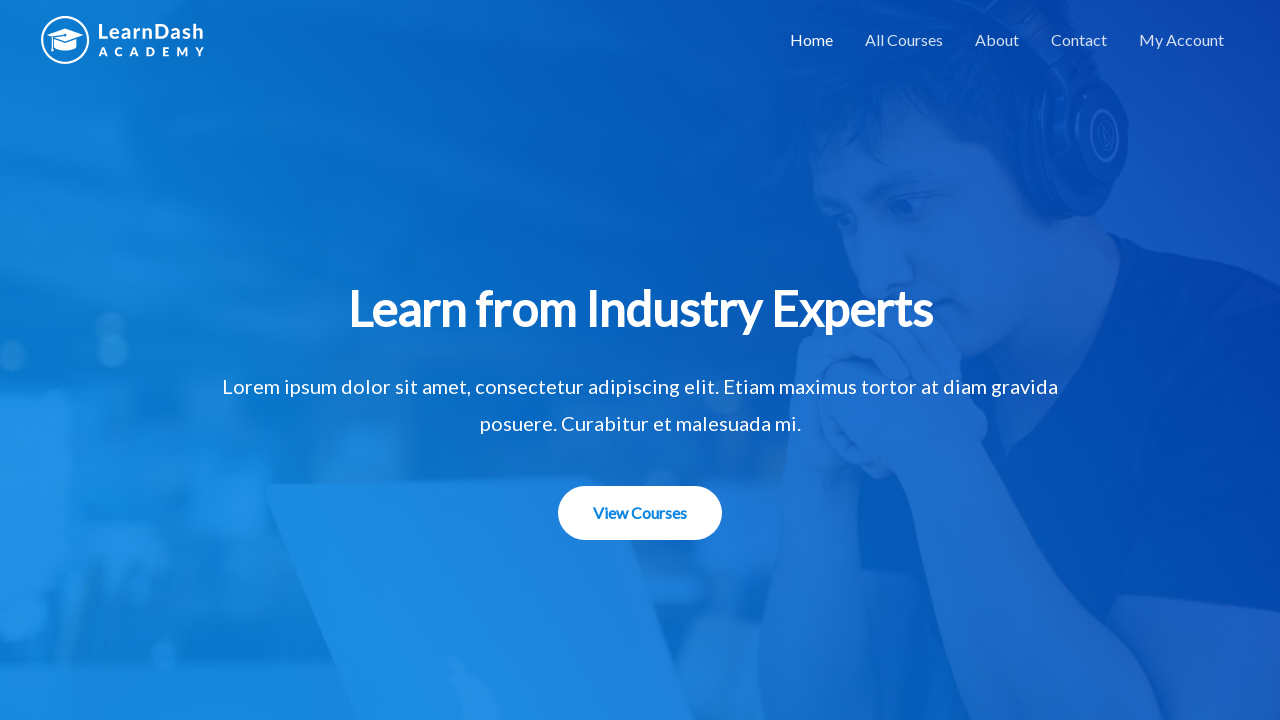

Clicked on 'All Courses' menu item in navigation at (904, 40) on text=All Courses
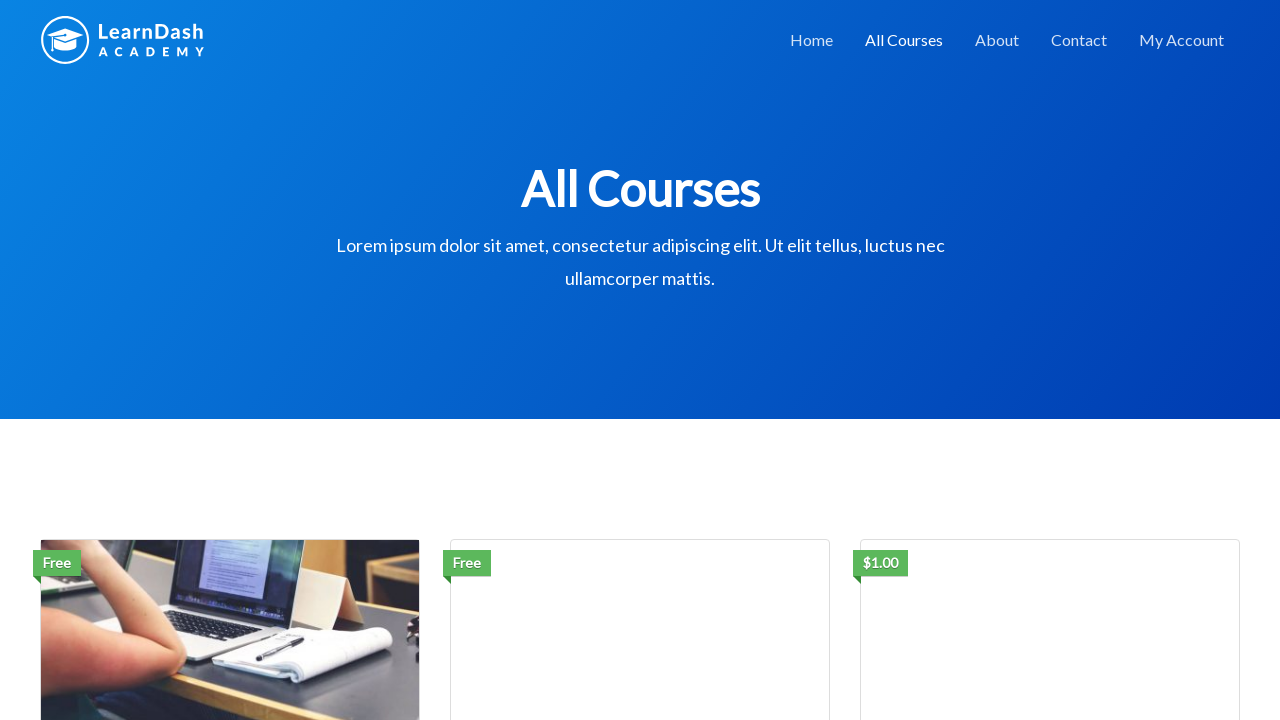

Waited for course titles to load on All Courses page
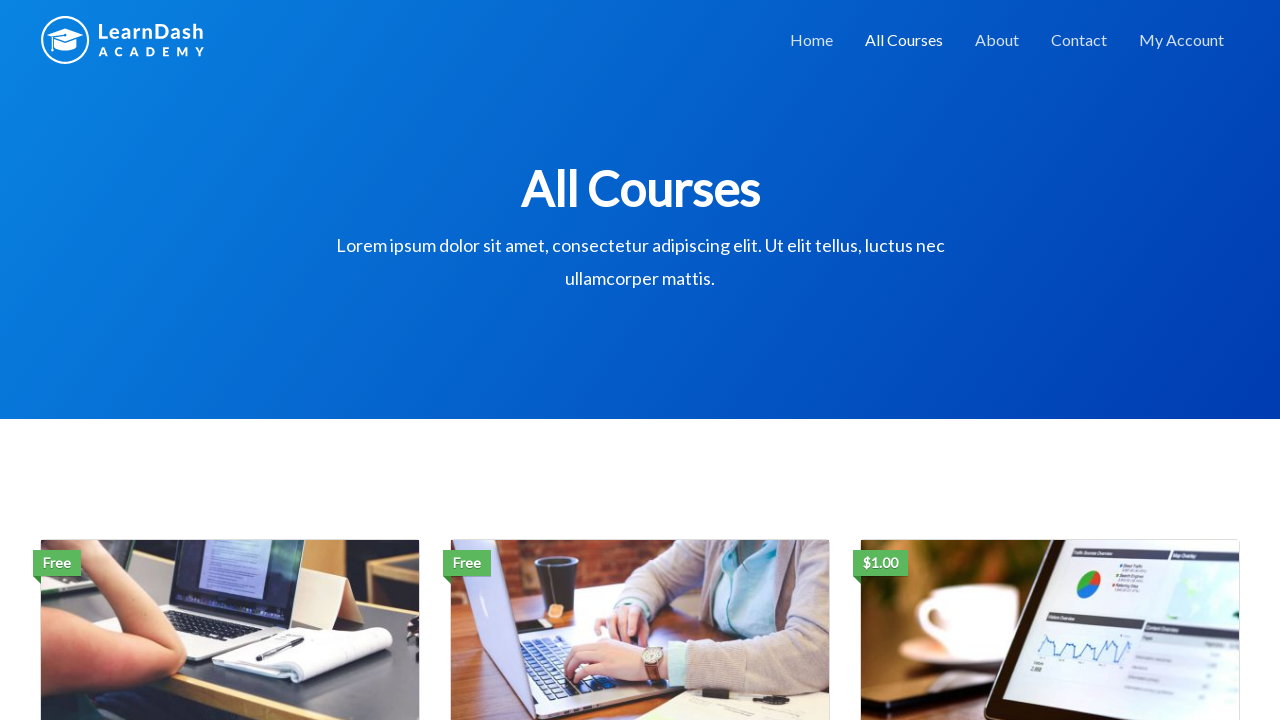

Counted total courses displayed: 3 courses found
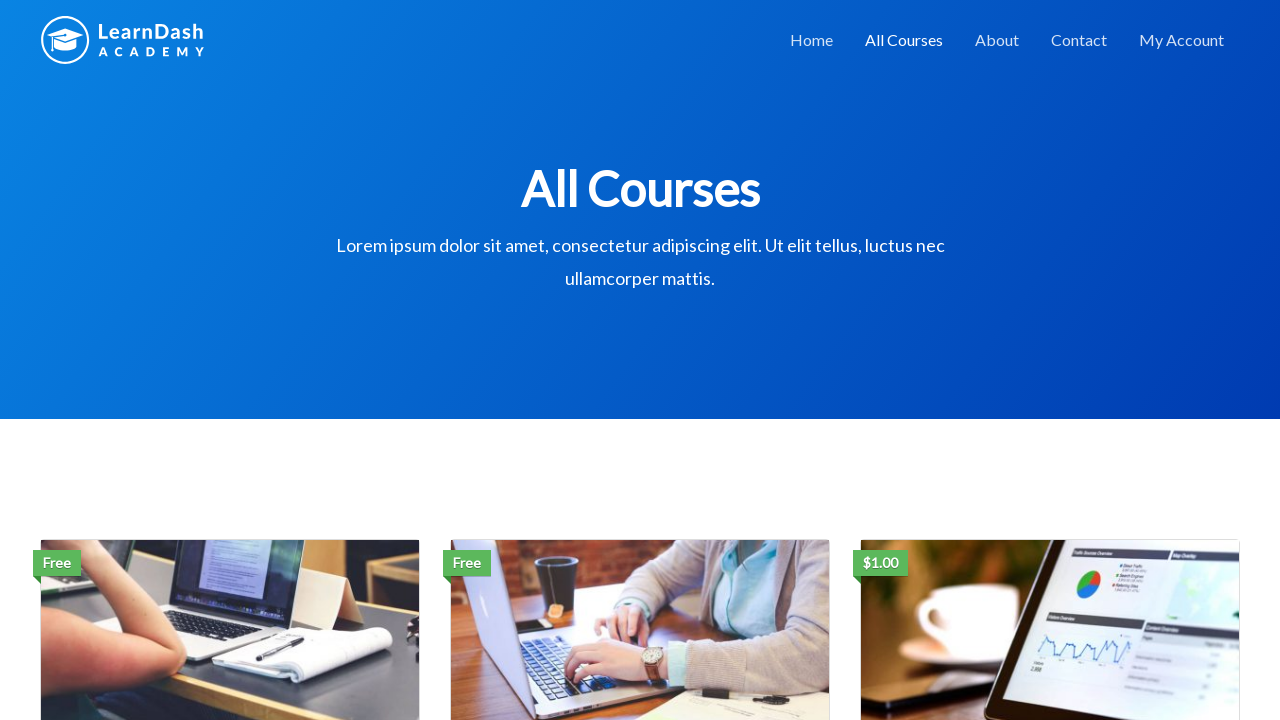

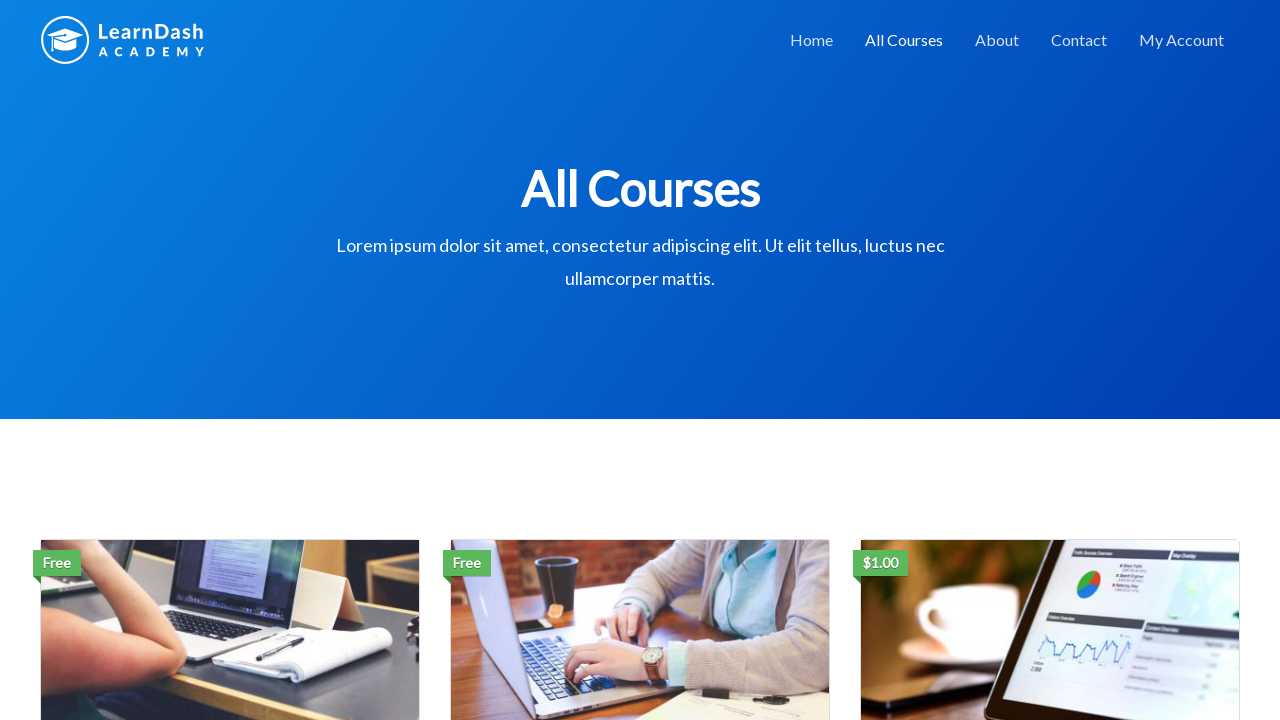